Tests form filling on a Selenium training page that has dynamic attributes, filling username, password, confirm password, and email fields using XPath selectors, then clicks the Sign Up button and verifies the confirmation message appears.

Starting URL: https://v1.training-support.net/selenium/dynamic-attributes

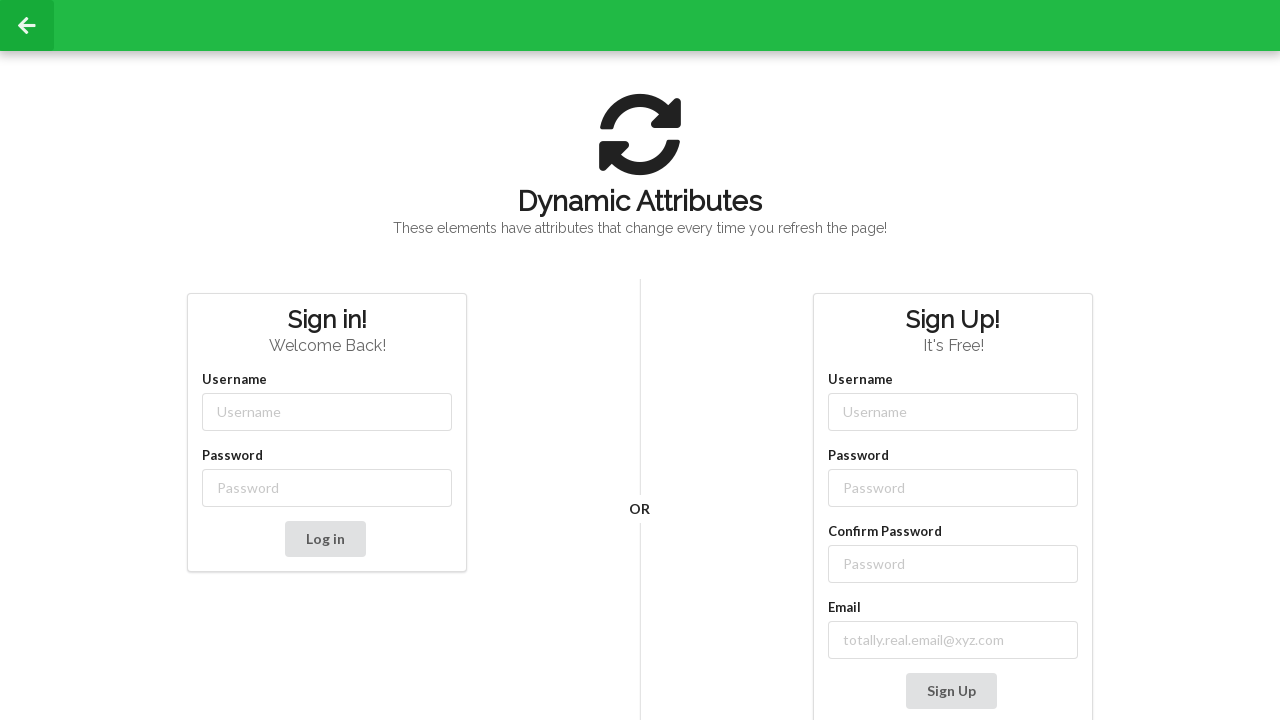

Filled username field with 'NewUser' on input[class*='-username']
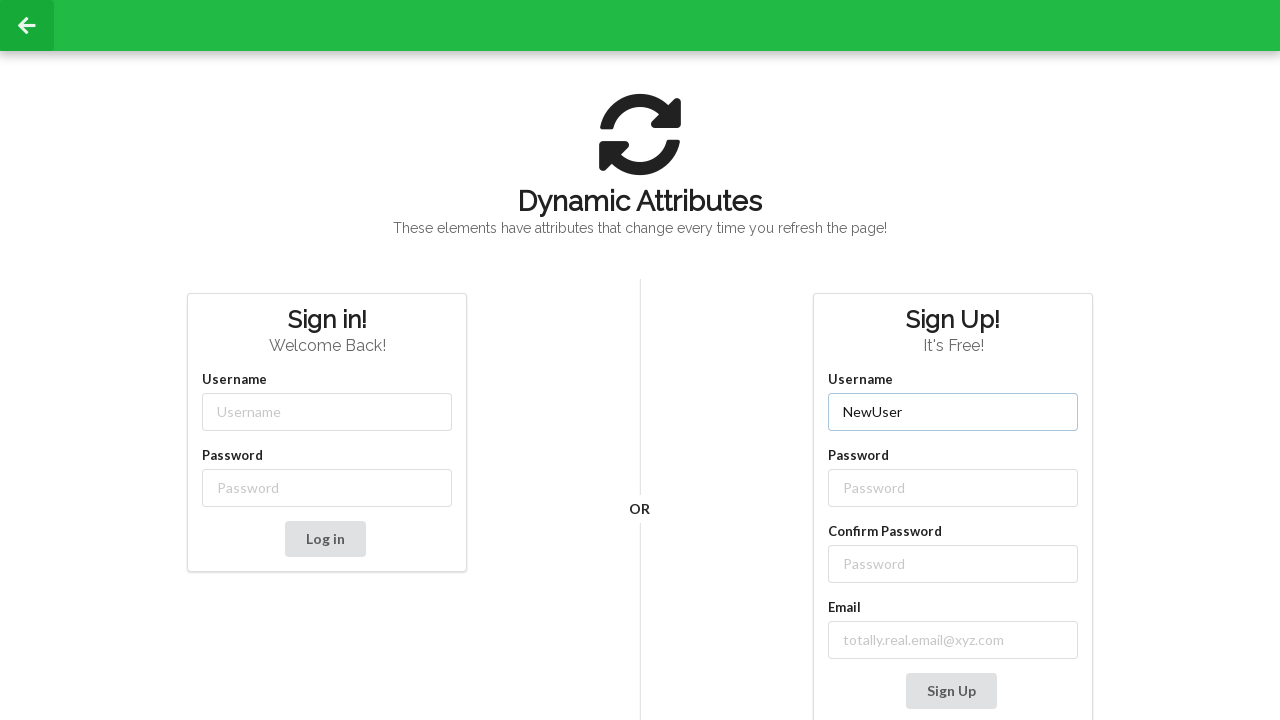

Filled password field with 'SecurePass123' on input[class*='-password']
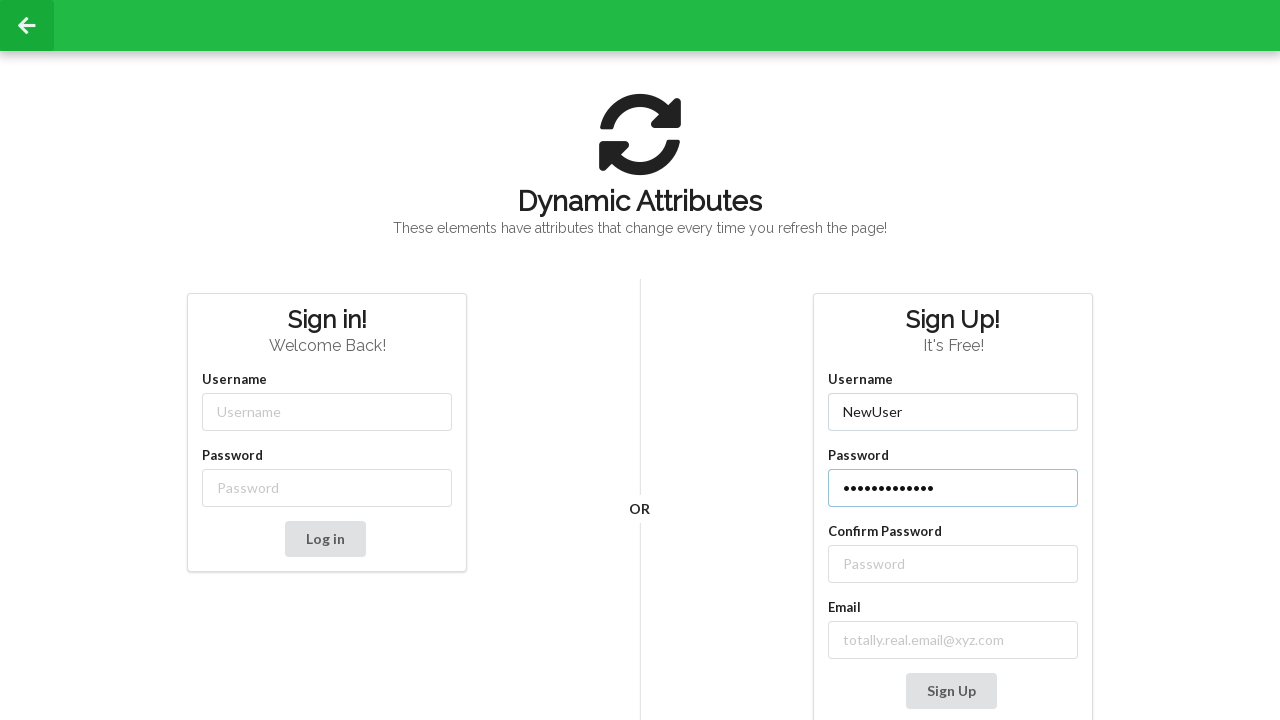

Filled confirm password field with 'SecurePass123' on //label[text()='Confirm Password']/following-sibling::input
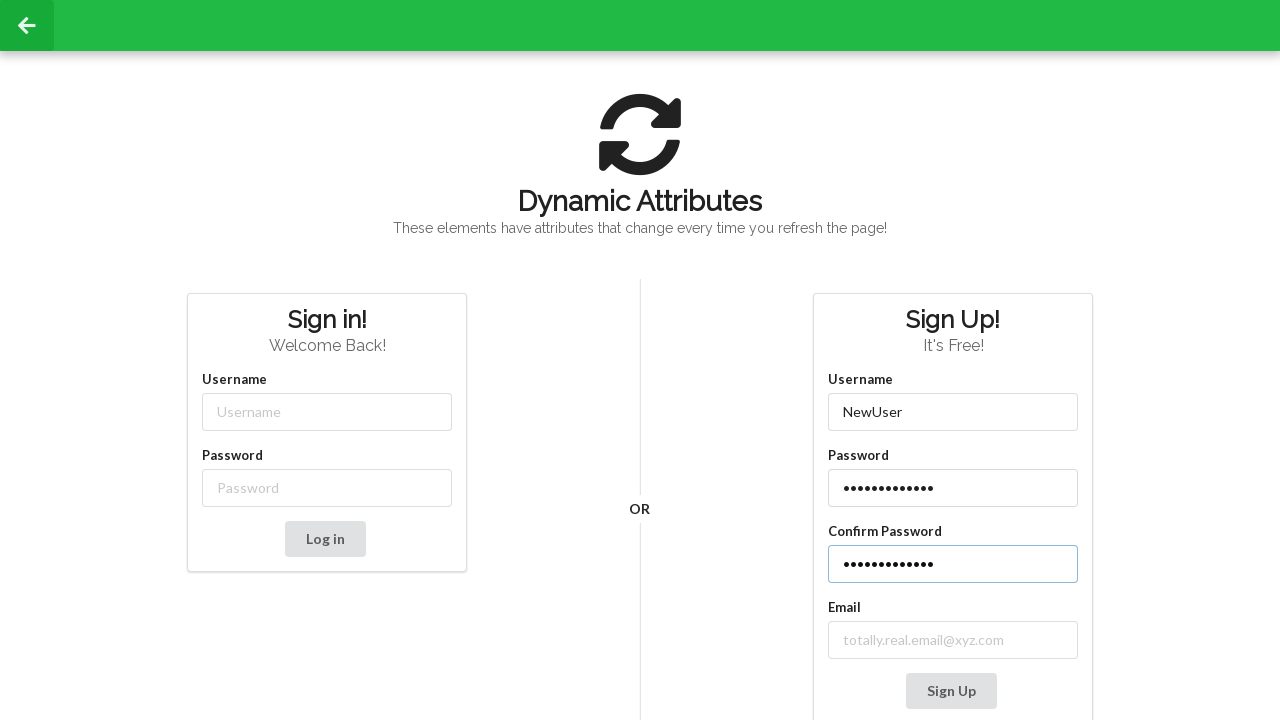

Filled email field with 'testuser@example.com' on //label[contains(text(), 'mail')]/following-sibling::input
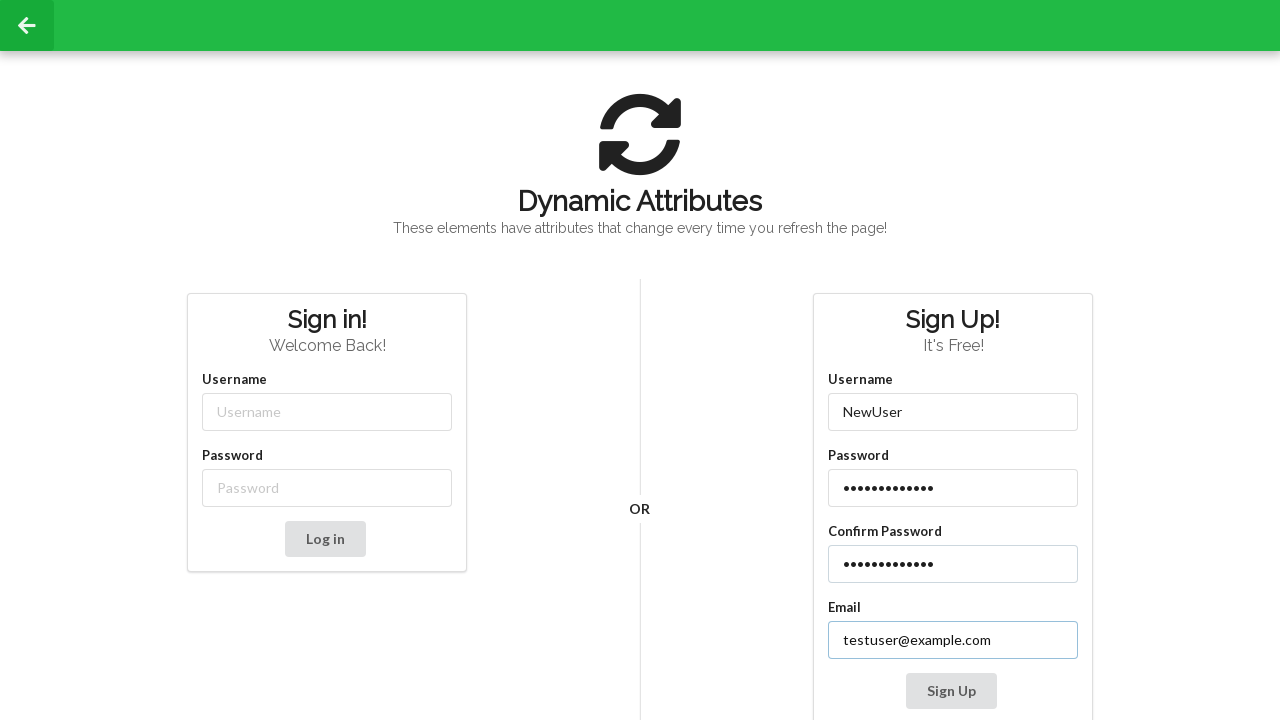

Clicked the Sign Up button at (951, 691) on xpath=//button[contains(text(), 'Sign Up')]
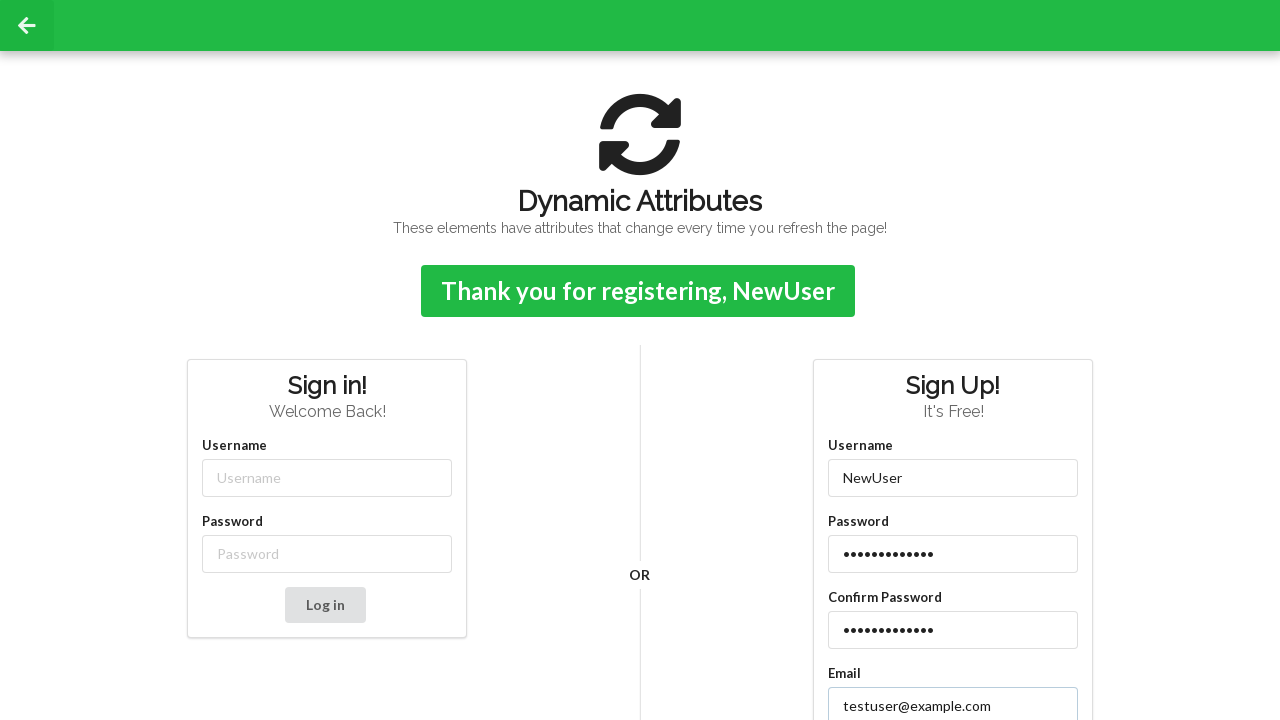

Confirmation message appeared on the page
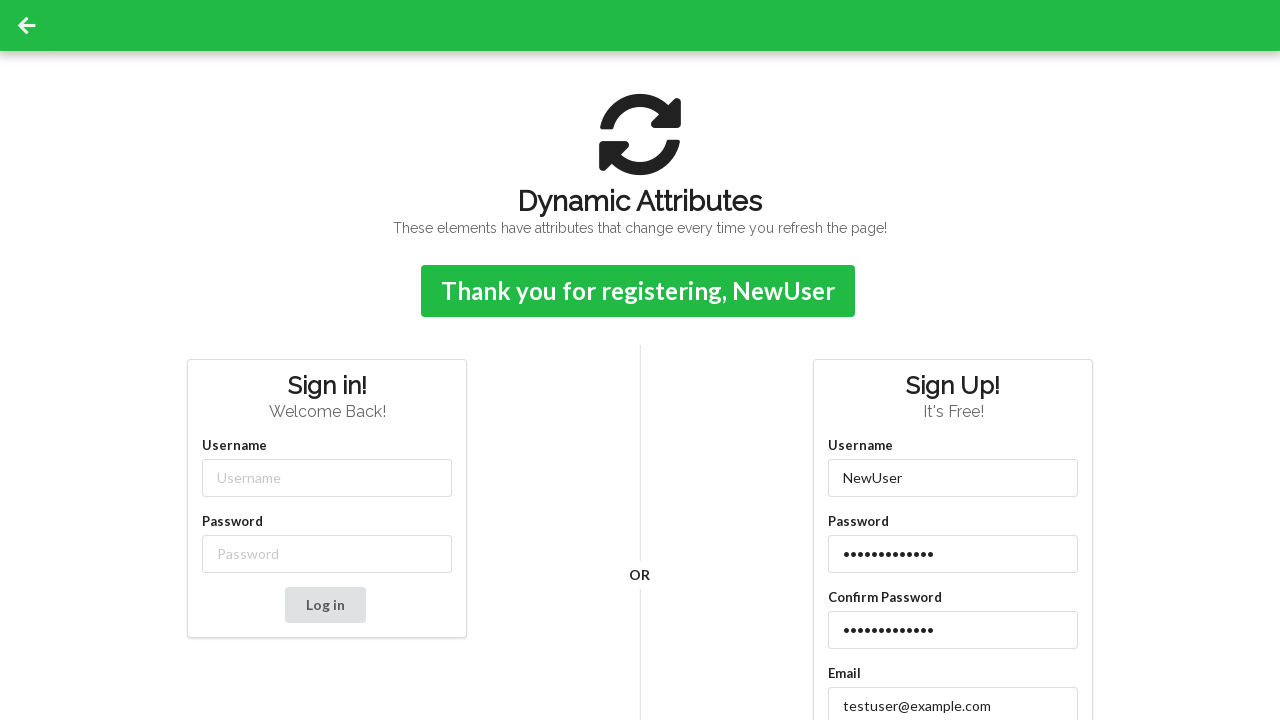

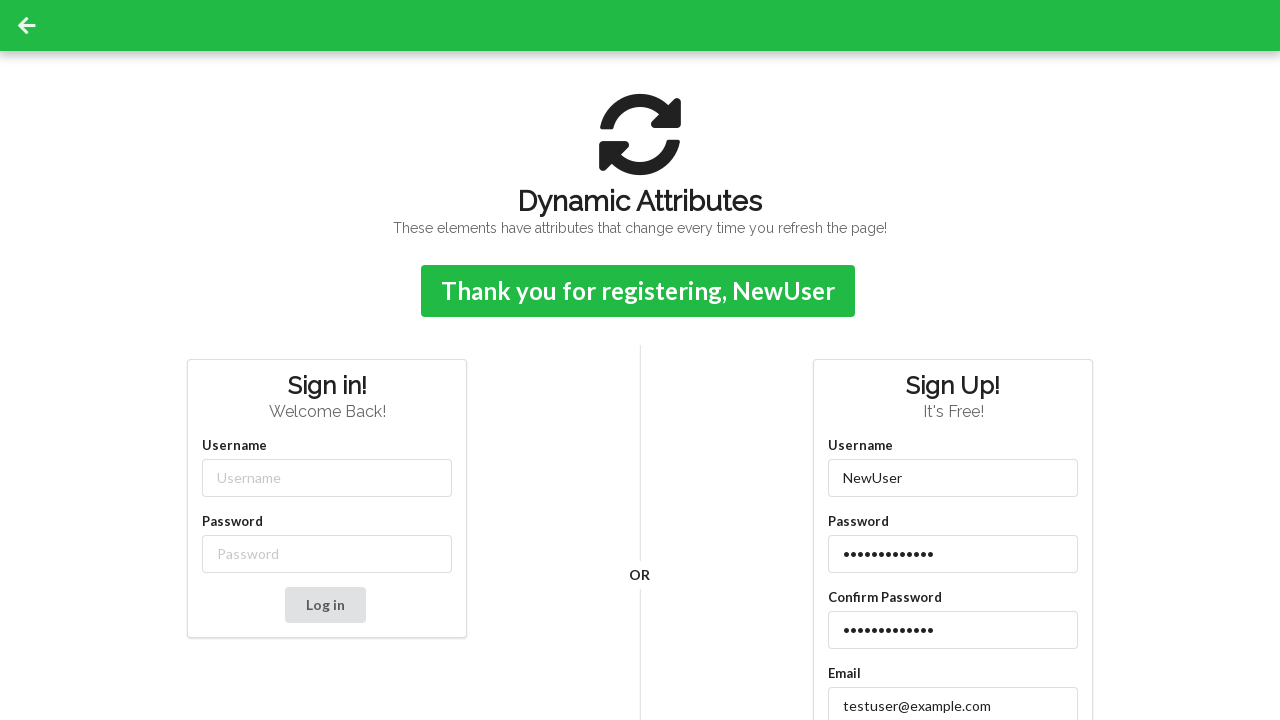